Tests clicking through Active, Completed, and All filters to display all items

Starting URL: https://demo.playwright.dev/todomvc

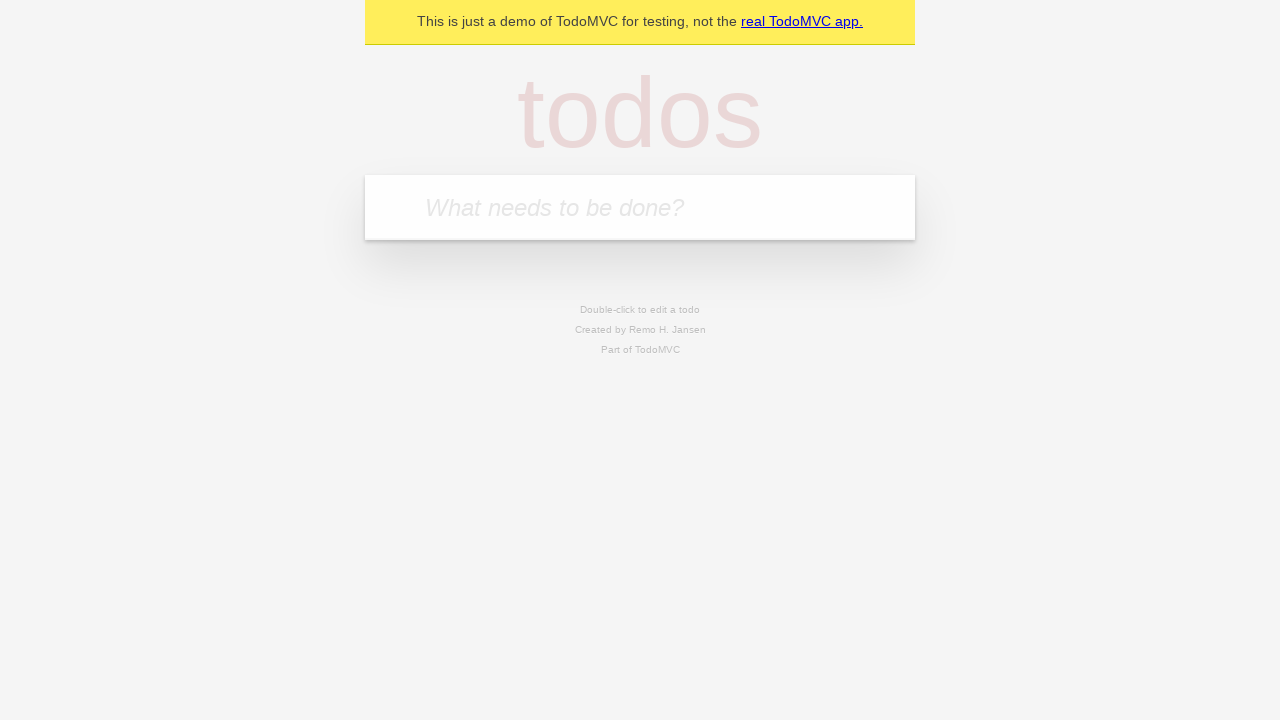

Filled todo input with 'buy some cheese' on internal:attr=[placeholder="What needs to be done?"i]
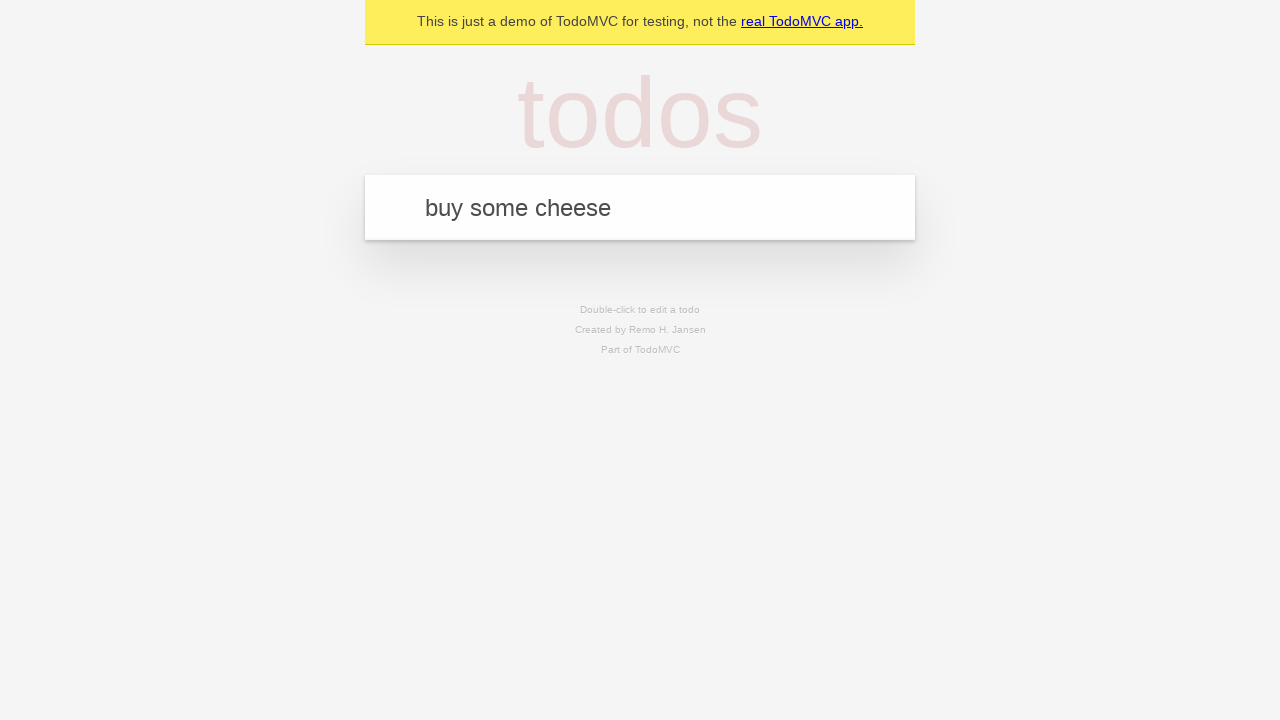

Pressed Enter to create todo 'buy some cheese' on internal:attr=[placeholder="What needs to be done?"i]
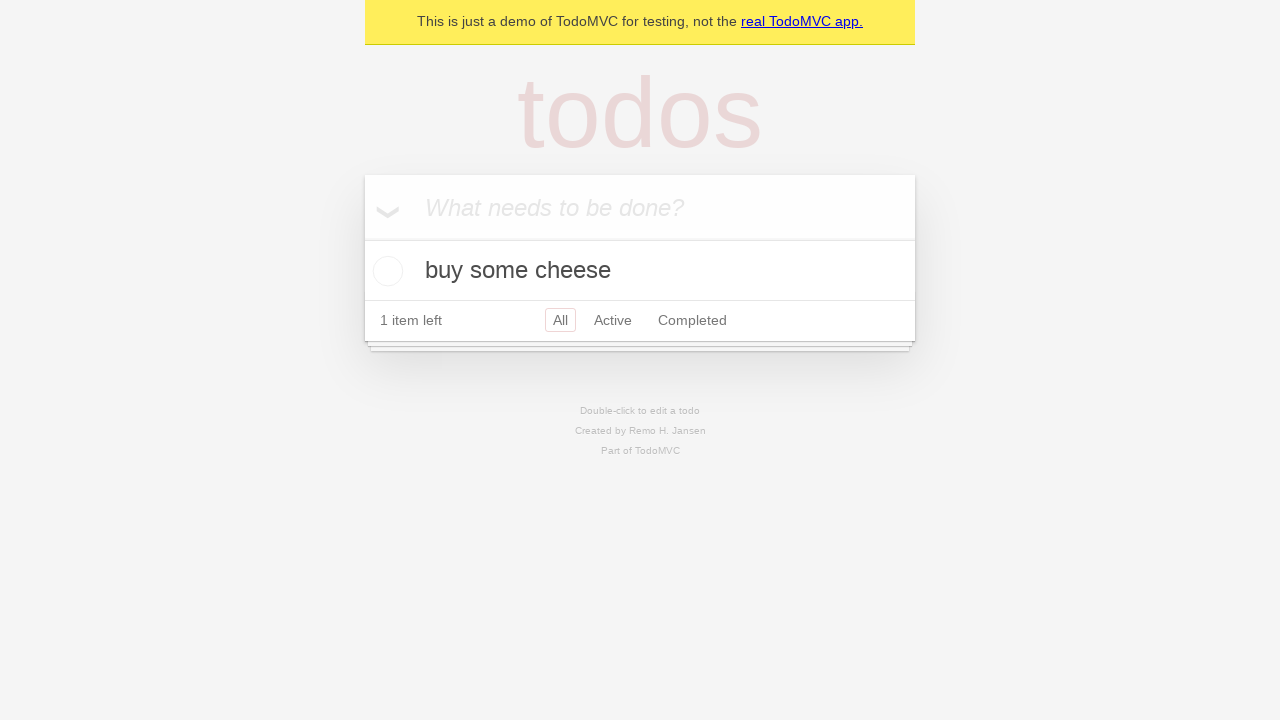

Filled todo input with 'feed the cat' on internal:attr=[placeholder="What needs to be done?"i]
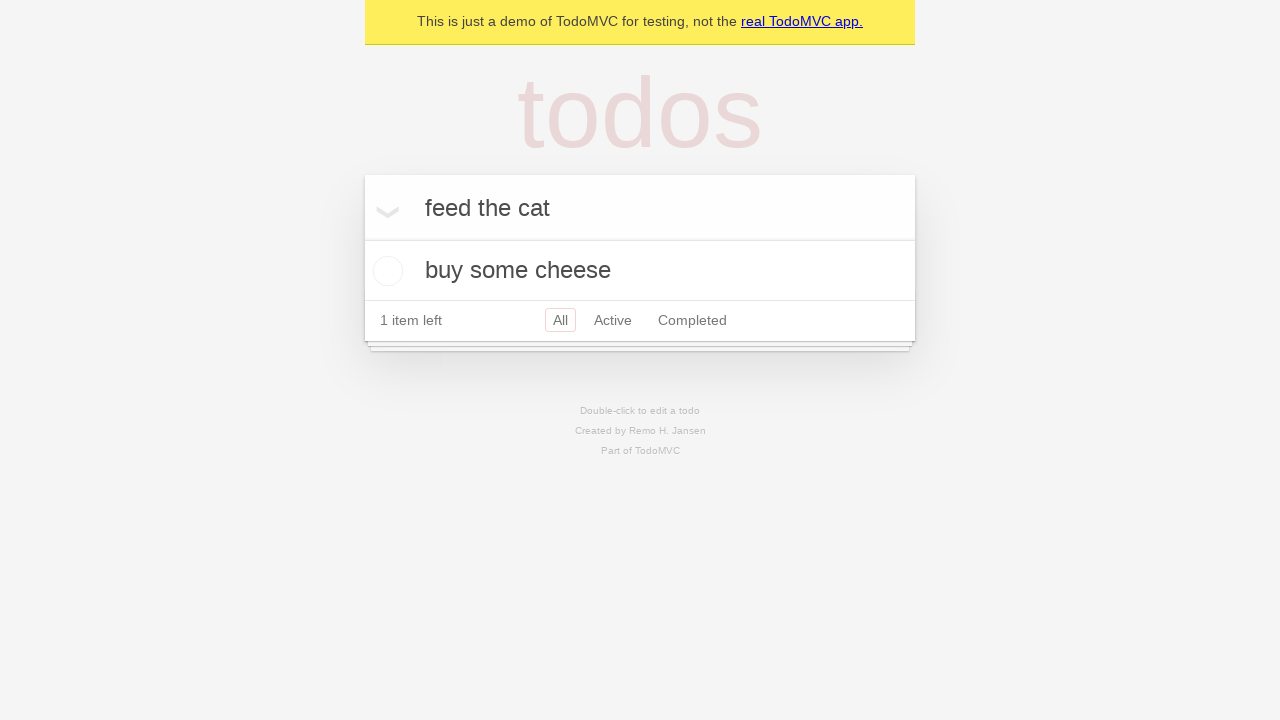

Pressed Enter to create todo 'feed the cat' on internal:attr=[placeholder="What needs to be done?"i]
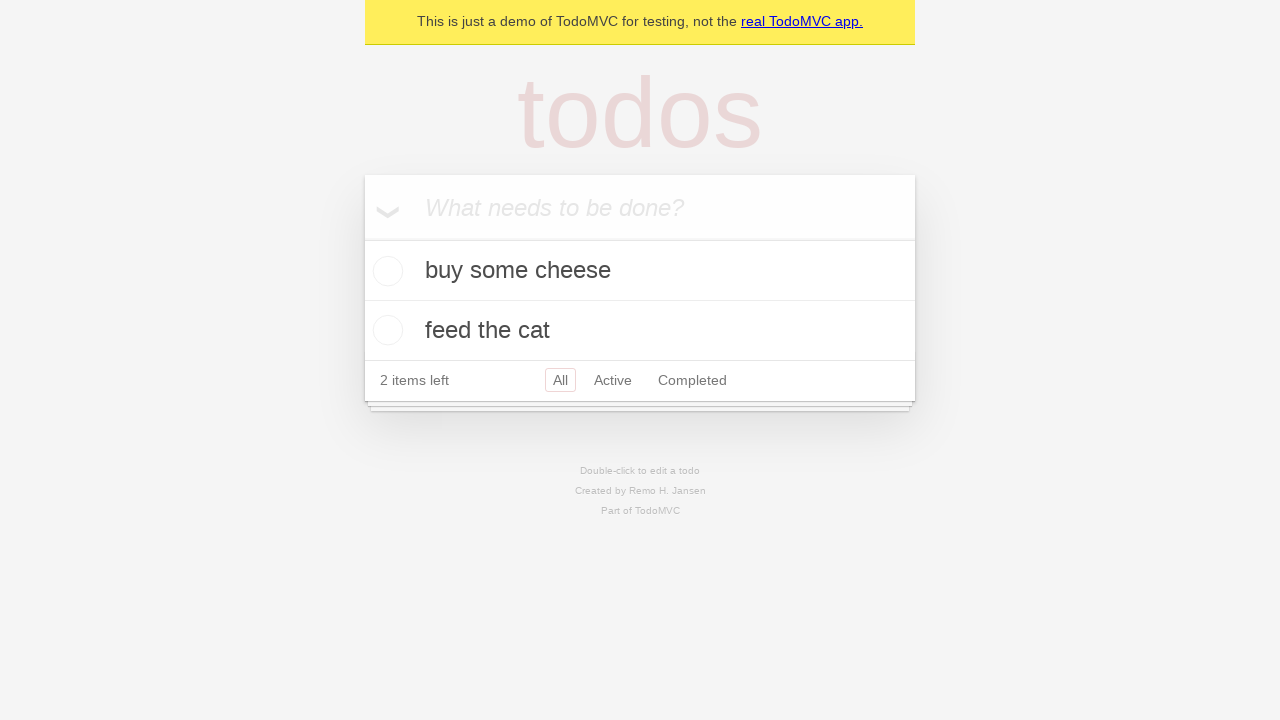

Filled todo input with 'book a doctors appointment' on internal:attr=[placeholder="What needs to be done?"i]
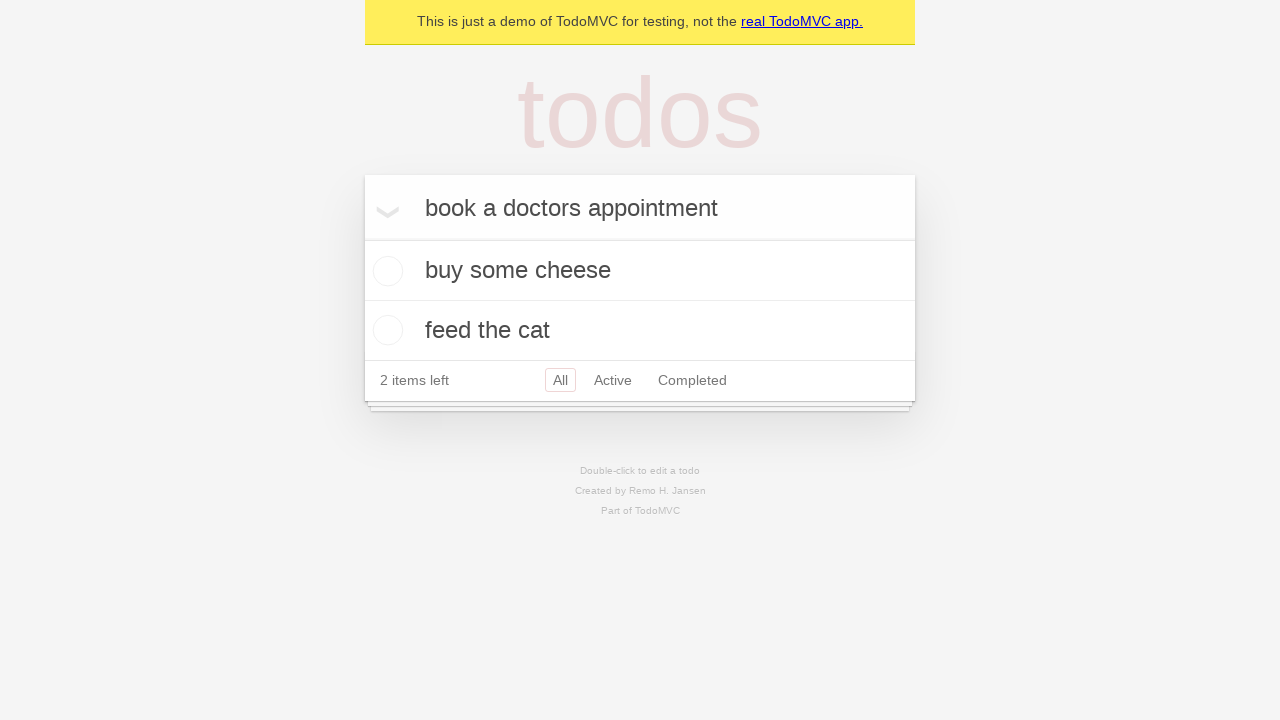

Pressed Enter to create todo 'book a doctors appointment' on internal:attr=[placeholder="What needs to be done?"i]
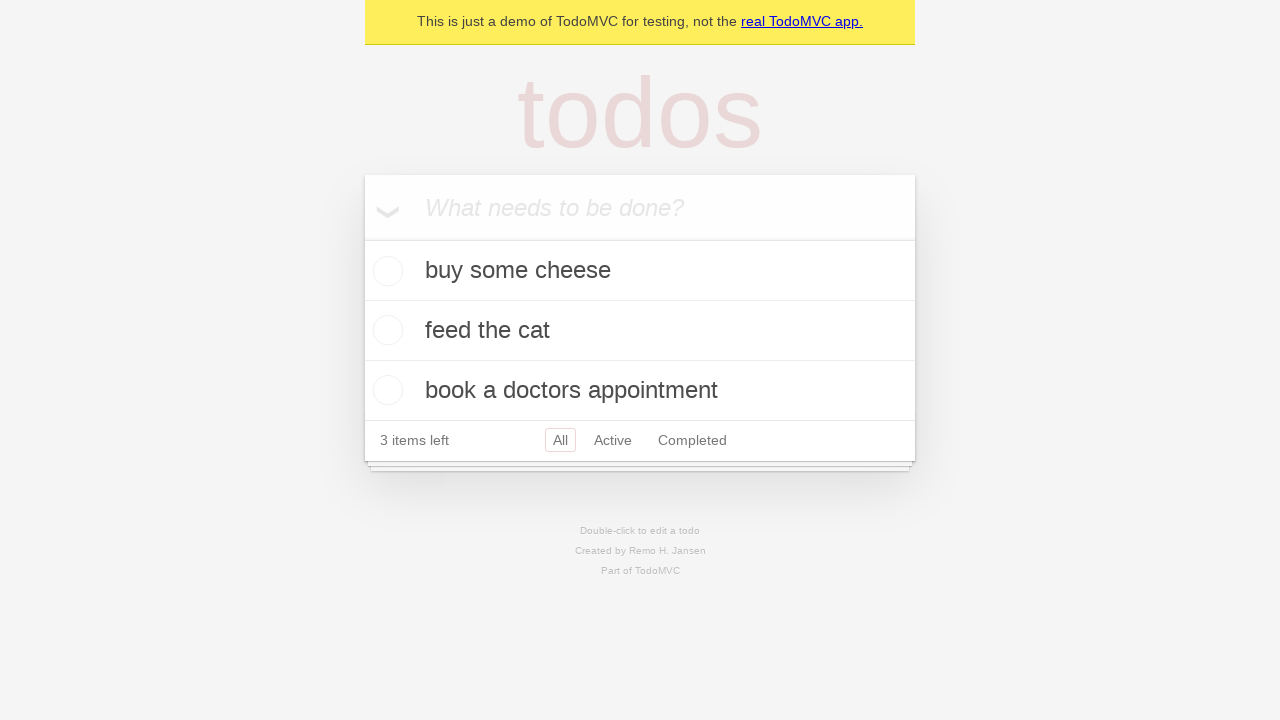

All 3 todos have loaded and are visible
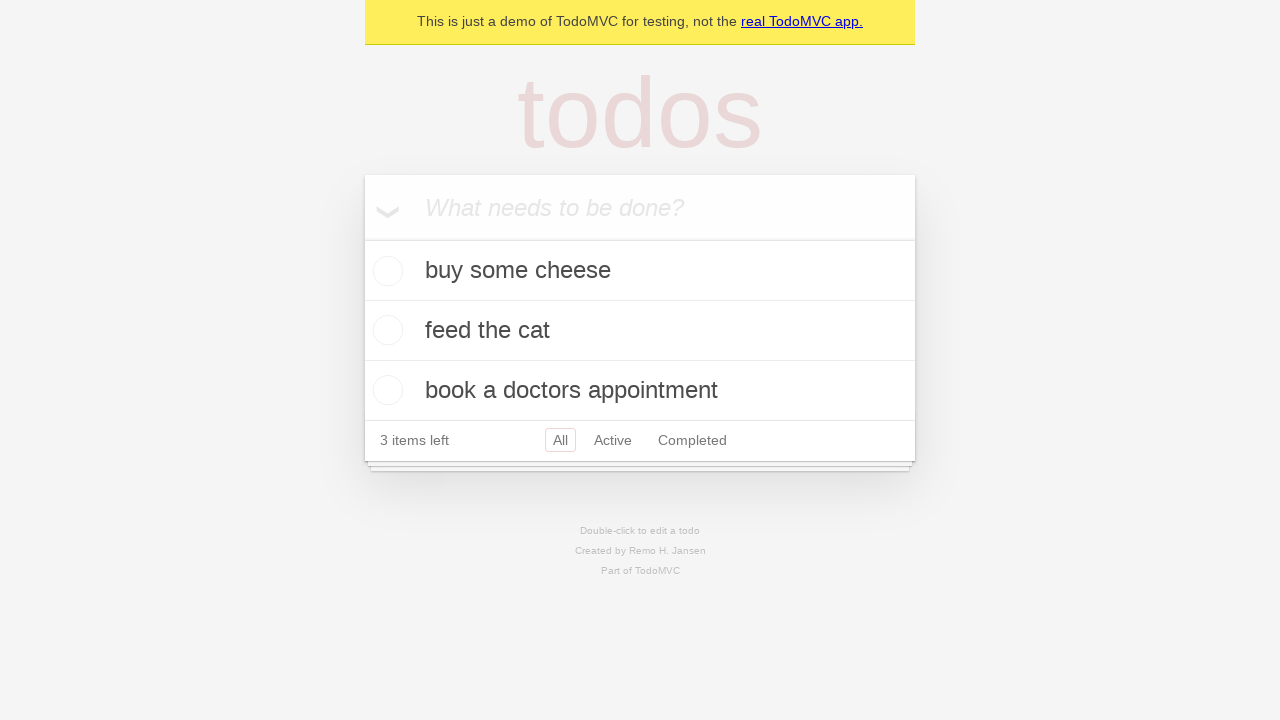

Checked the second todo item at (385, 330) on internal:testid=[data-testid="todo-item"s] >> nth=1 >> internal:role=checkbox
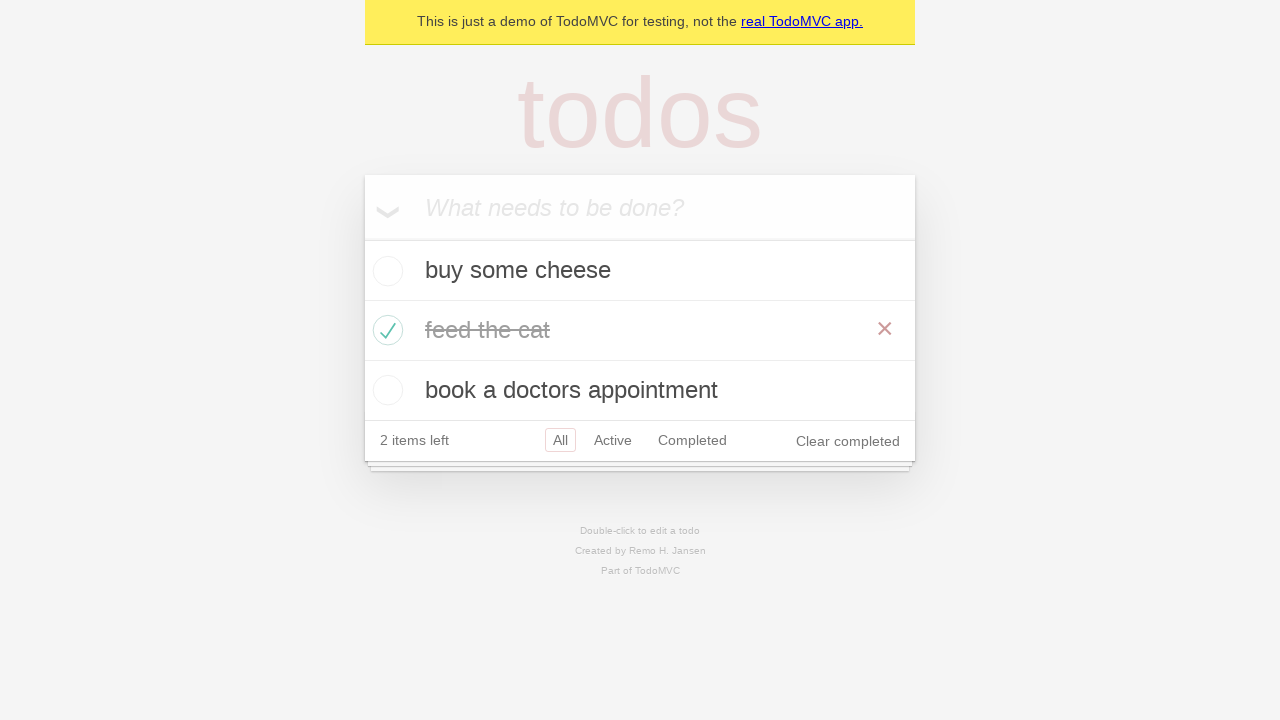

Clicked Active filter to display only active items at (613, 440) on internal:role=link[name="Active"i]
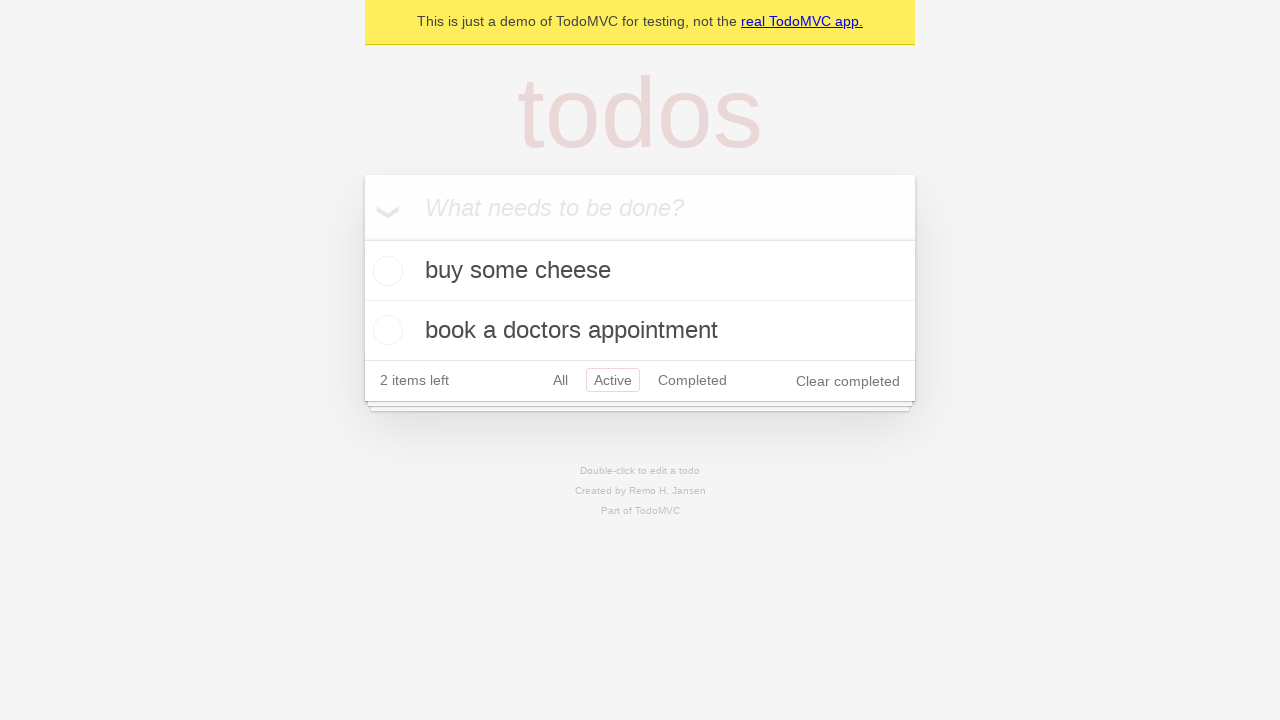

Clicked Completed filter to display only completed items at (692, 380) on internal:role=link[name="Completed"i]
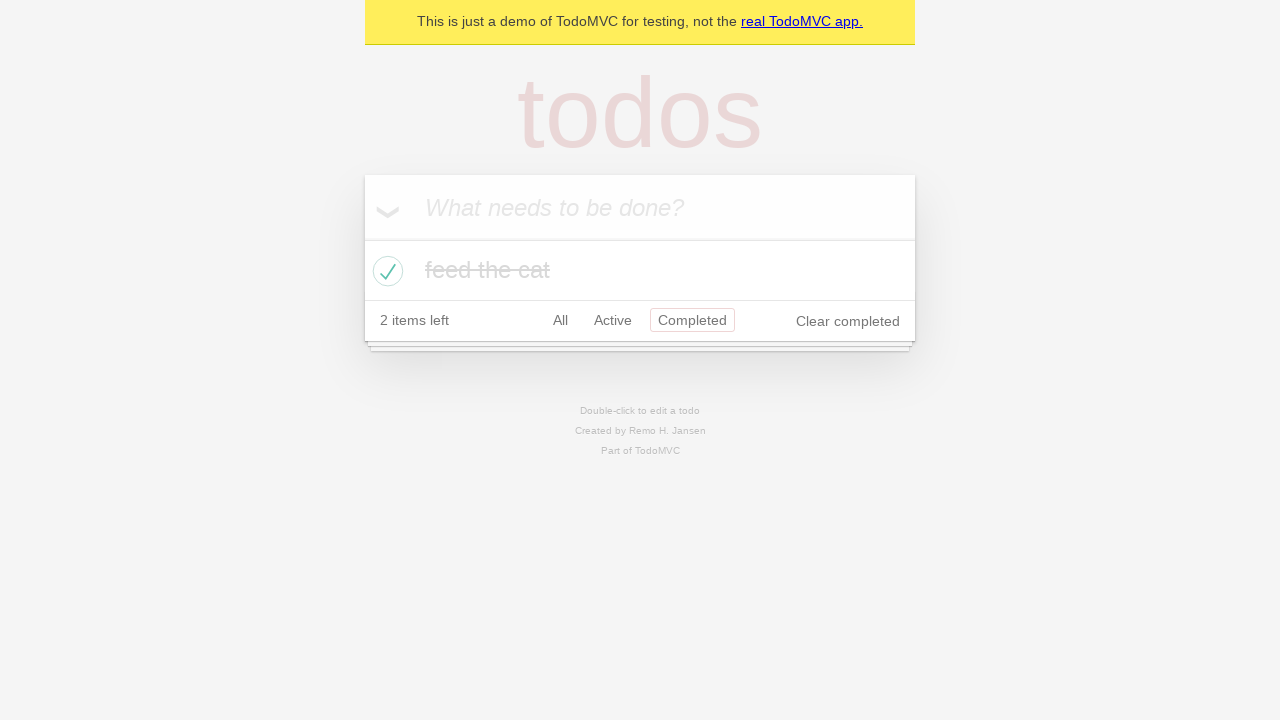

Clicked All filter to display all items at (560, 320) on internal:role=link[name="All"i]
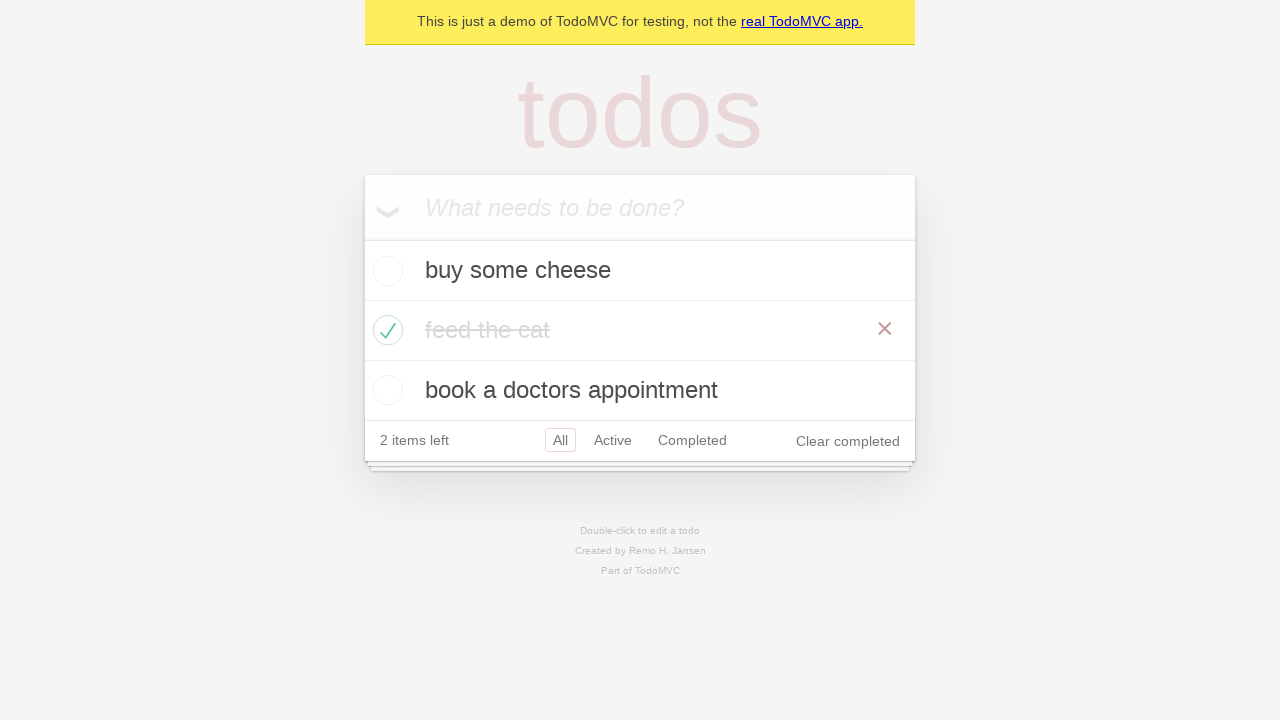

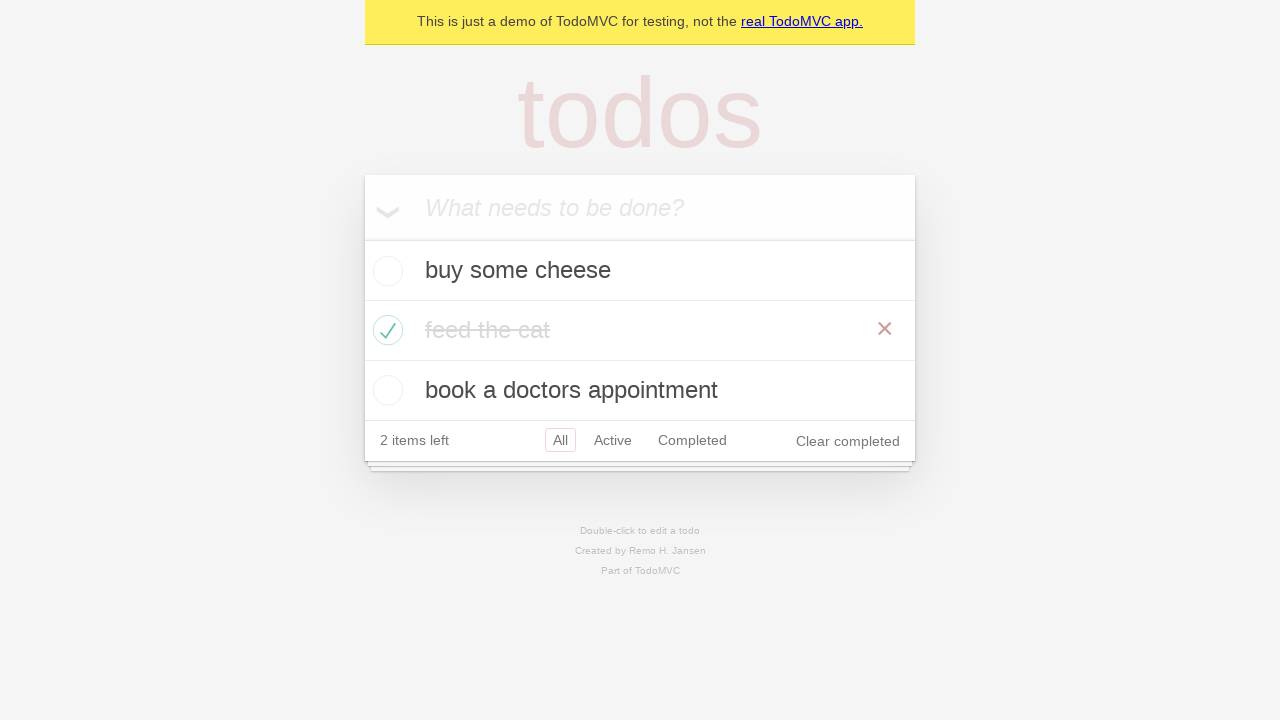